Tests registration form submission by filling in first name, last name, and email fields, then verifying the success message

Starting URL: http://suninjuly.github.io/registration1.html

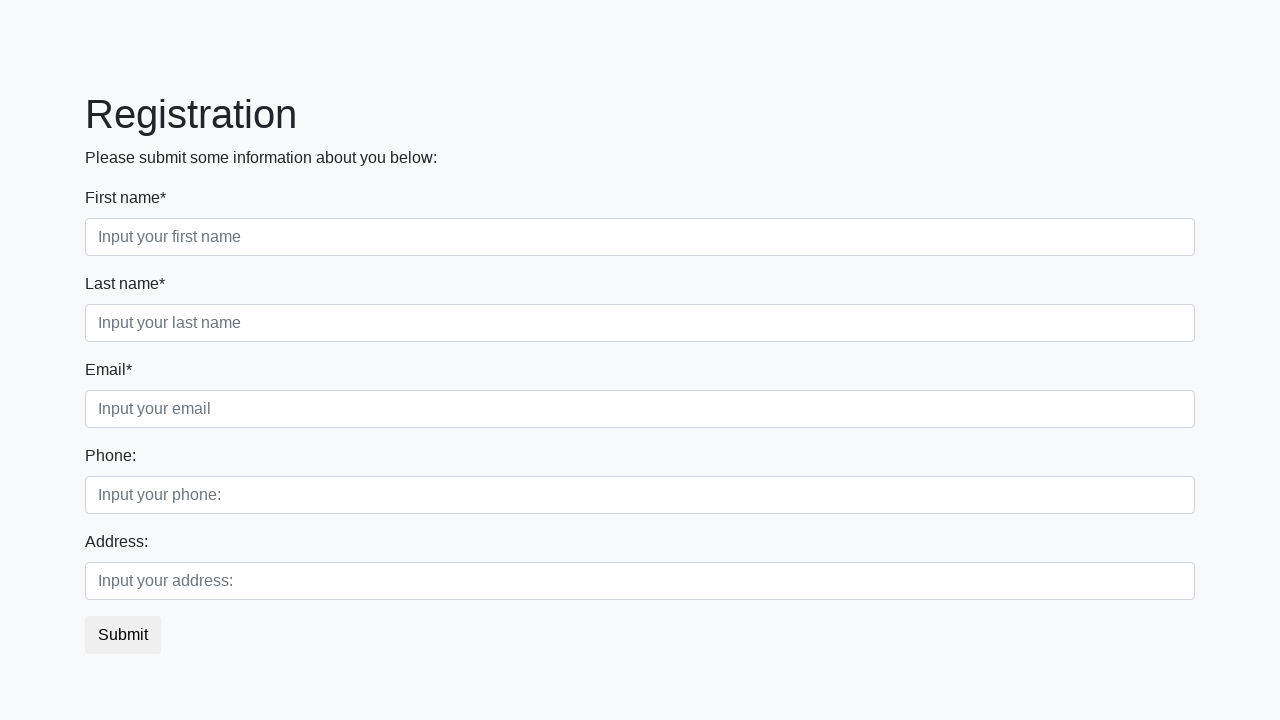

Filled first name field with 'Ivanus' on .form-control.first
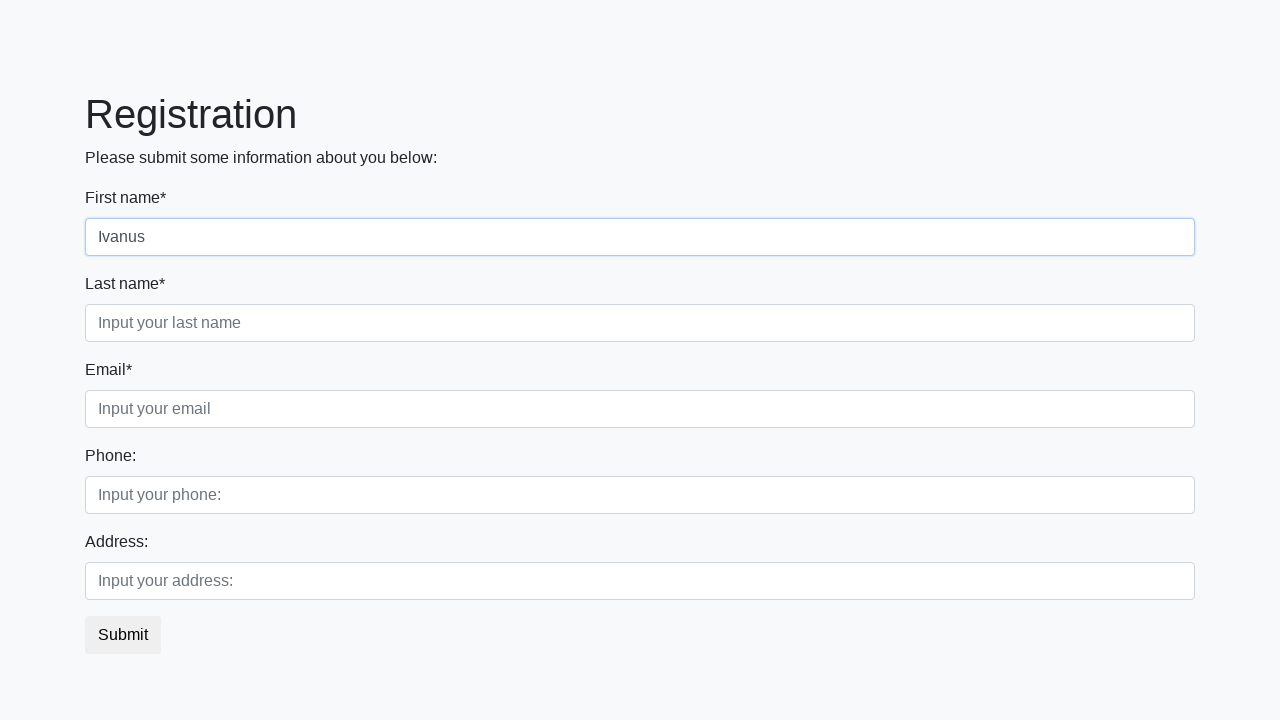

Filled last name field with 'Petrgov' on .form-control.second
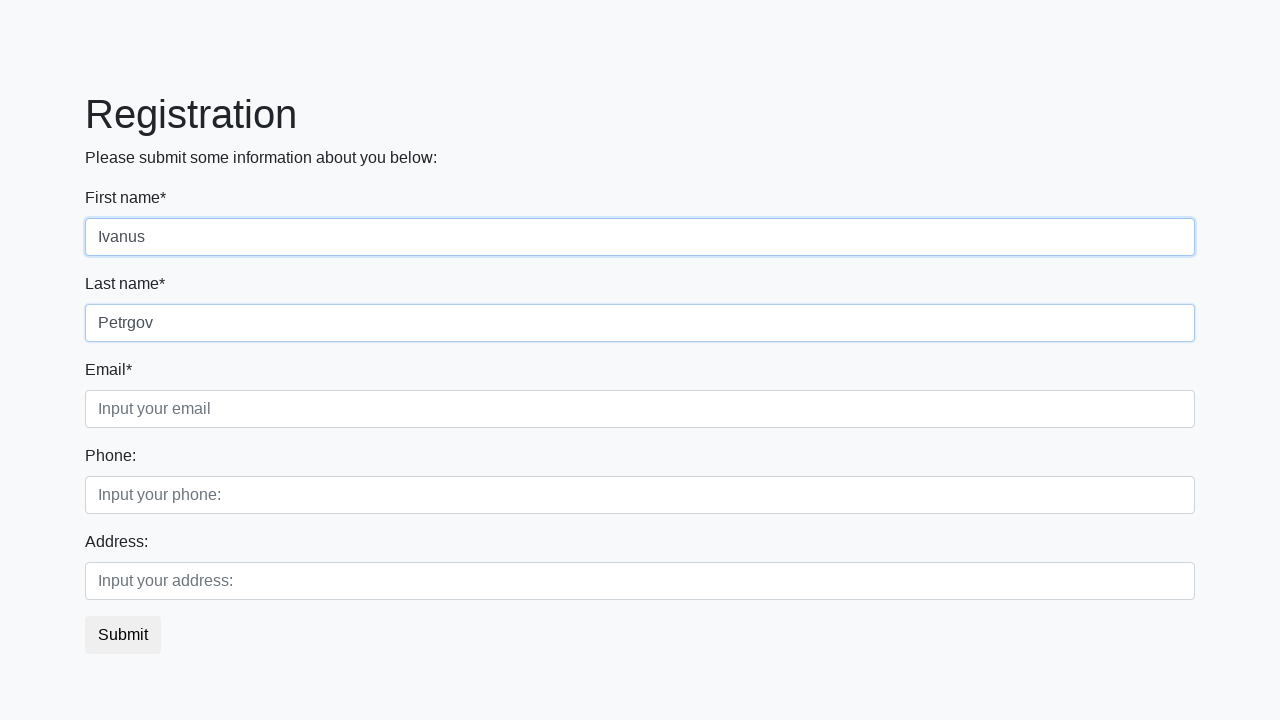

Filled email field with 'test@example.com' on .form-control.third
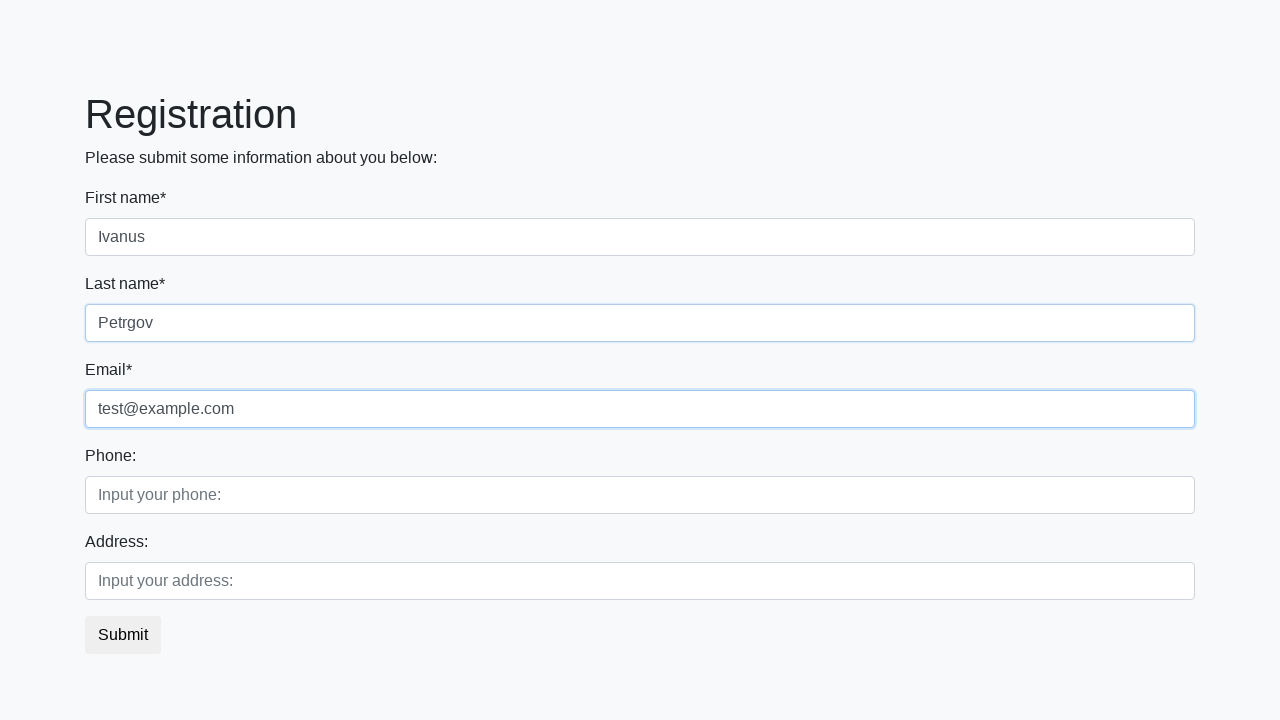

Clicked submit button to register at (123, 635) on button.btn
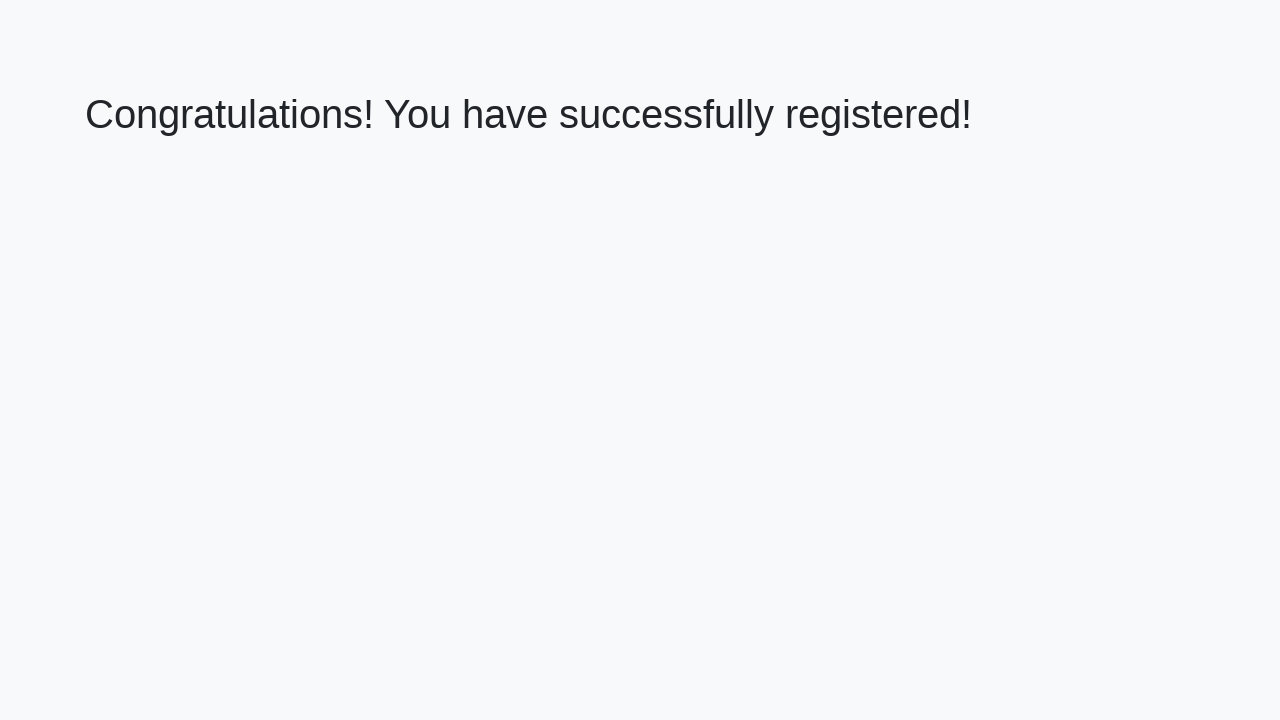

Success message h1 element loaded
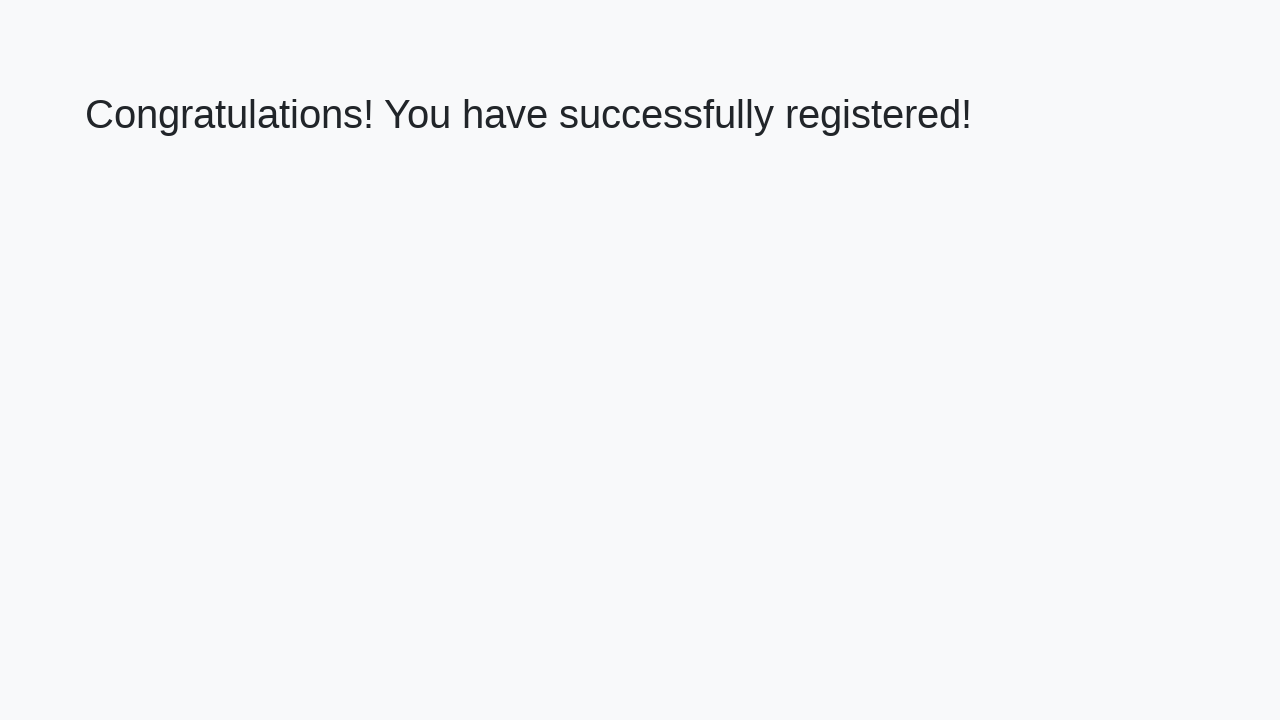

Retrieved success message text: 'Congratulations! You have successfully registered!'
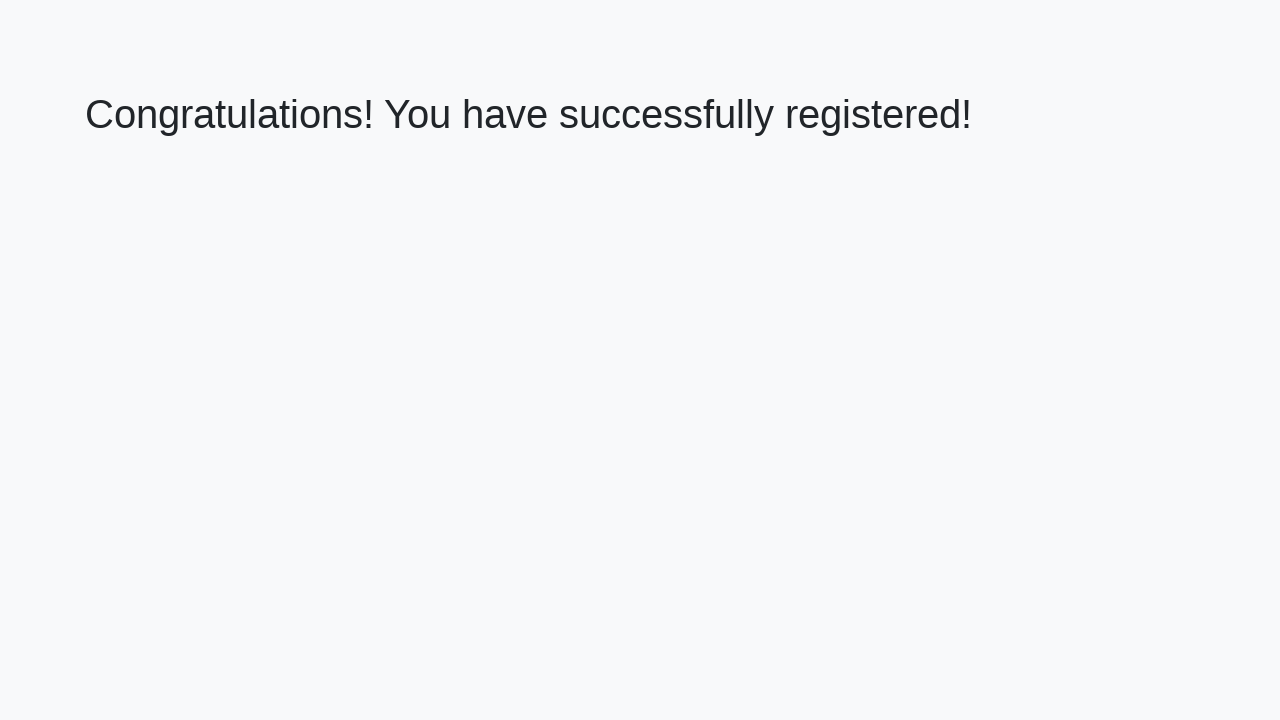

Verified success message matches expected text
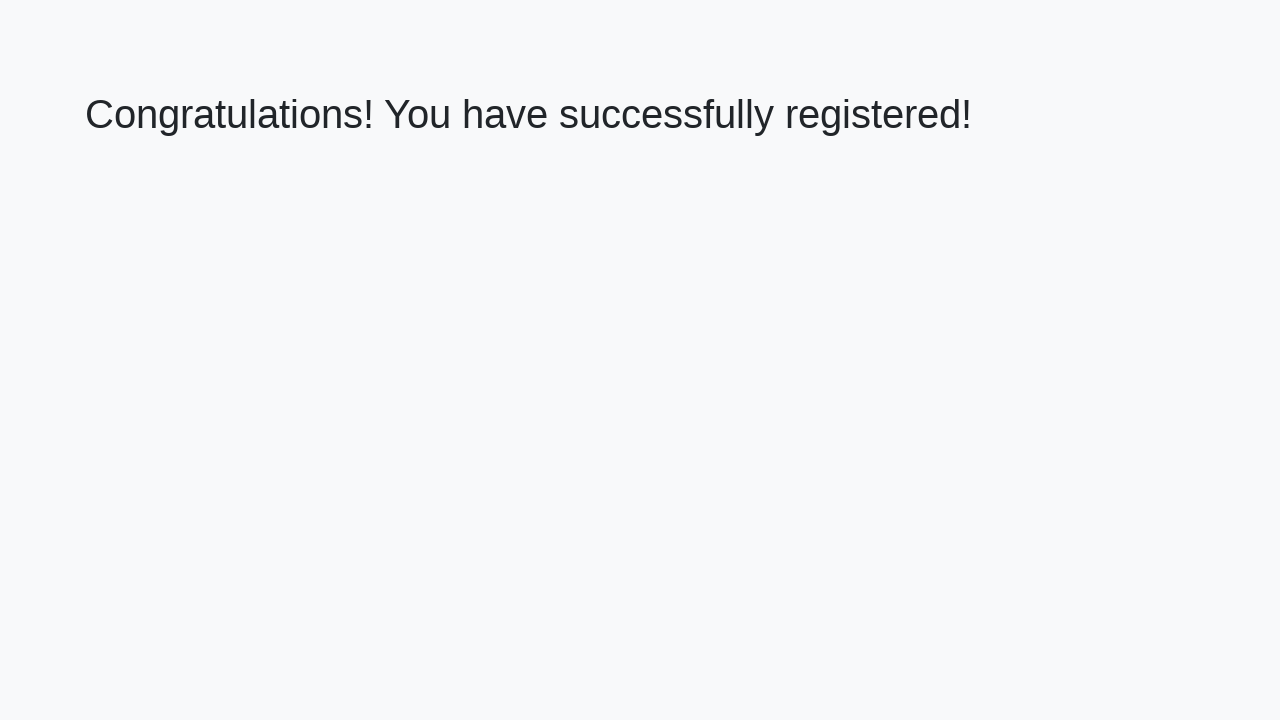

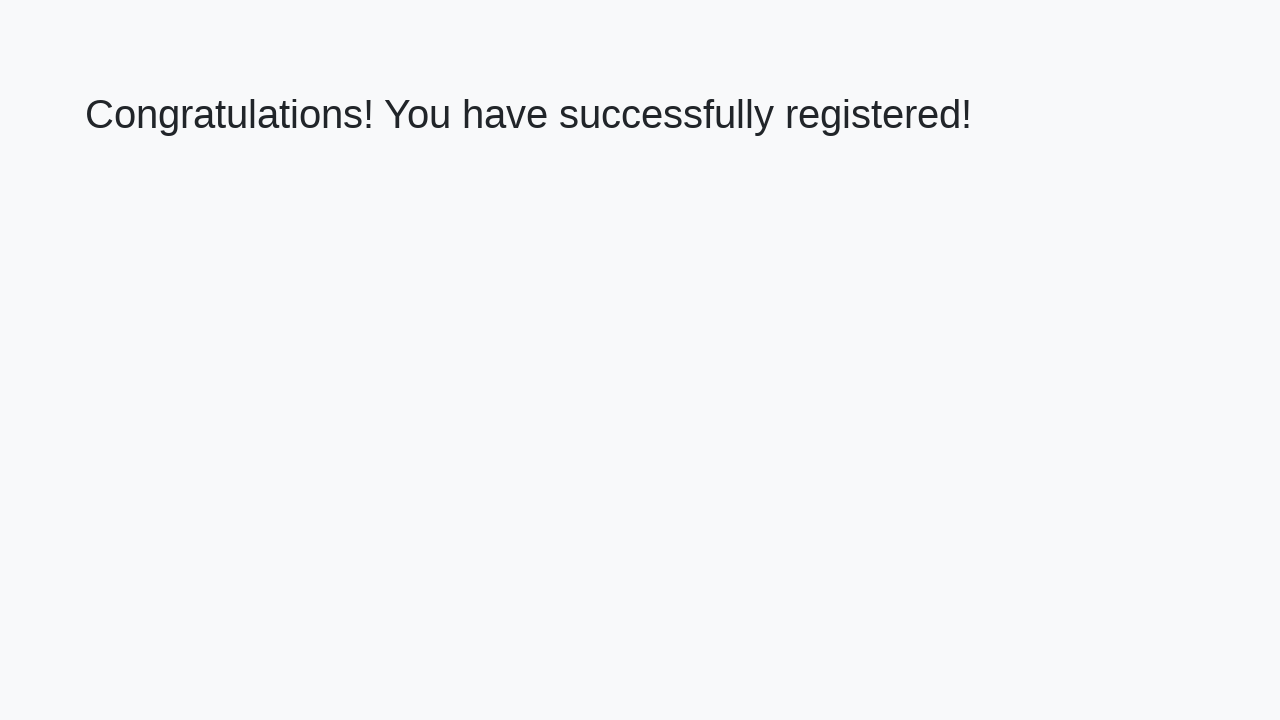